Tests A/B test opt-out by adding the opt-out cookie before navigating to the A/B test page, then verifies the test is disabled.

Starting URL: http://the-internet.herokuapp.com

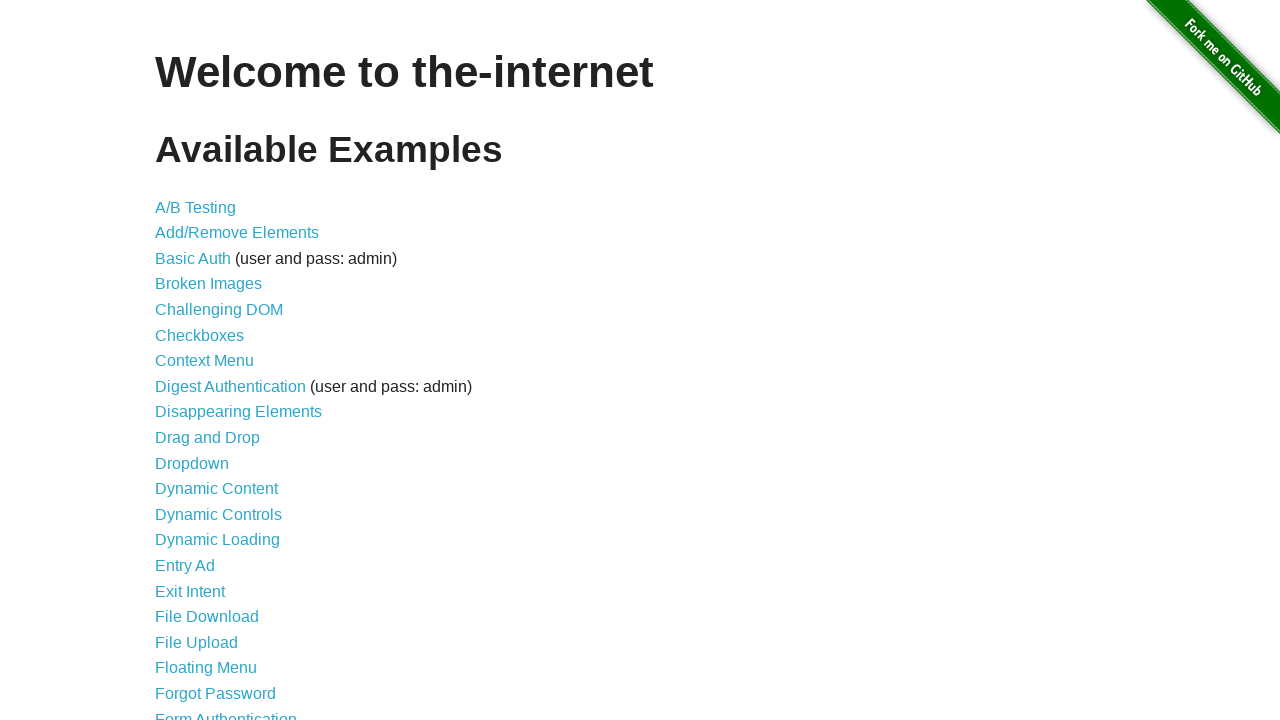

Added optimizelyOptOut cookie to opt out of A/B test
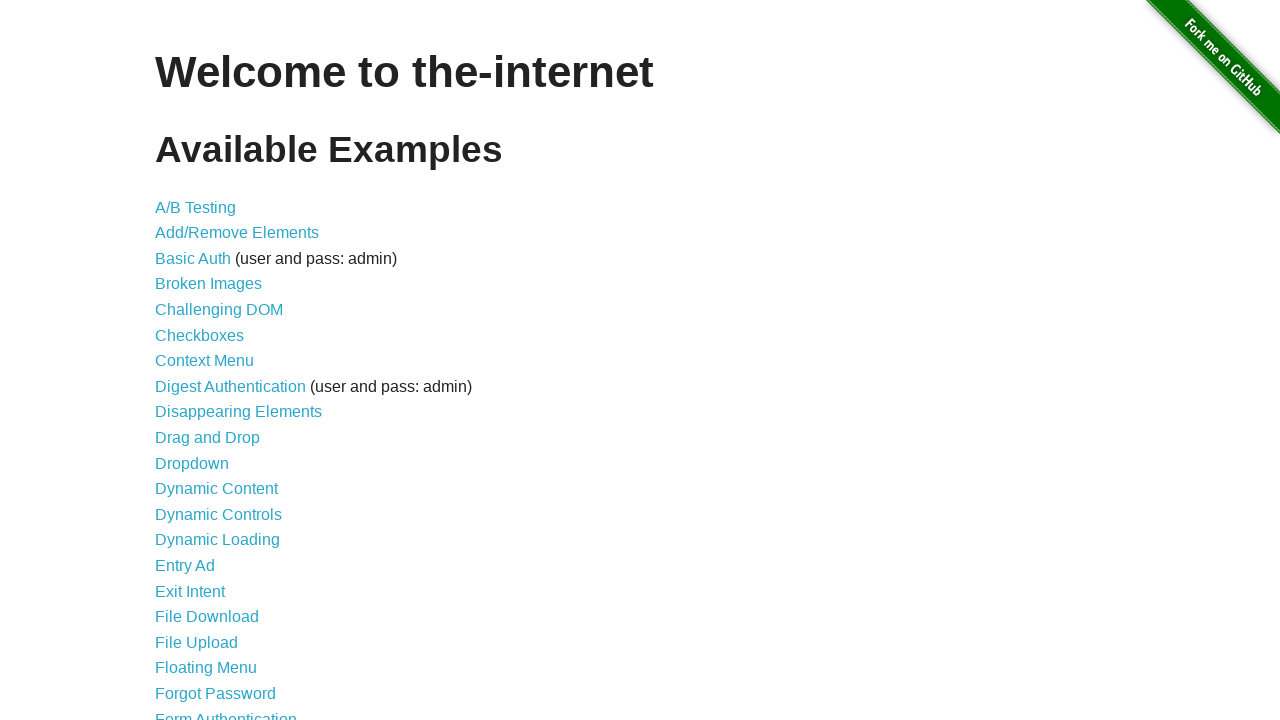

Navigated to A/B test page
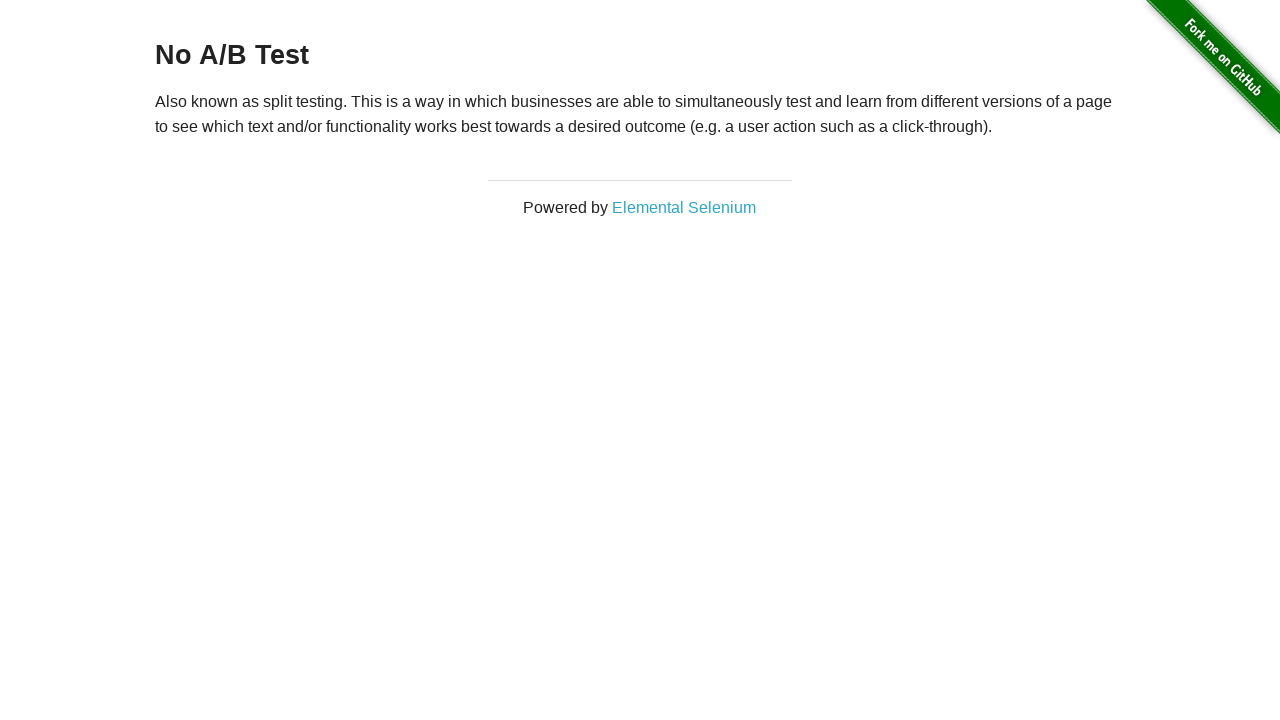

Waited for heading element to be visible
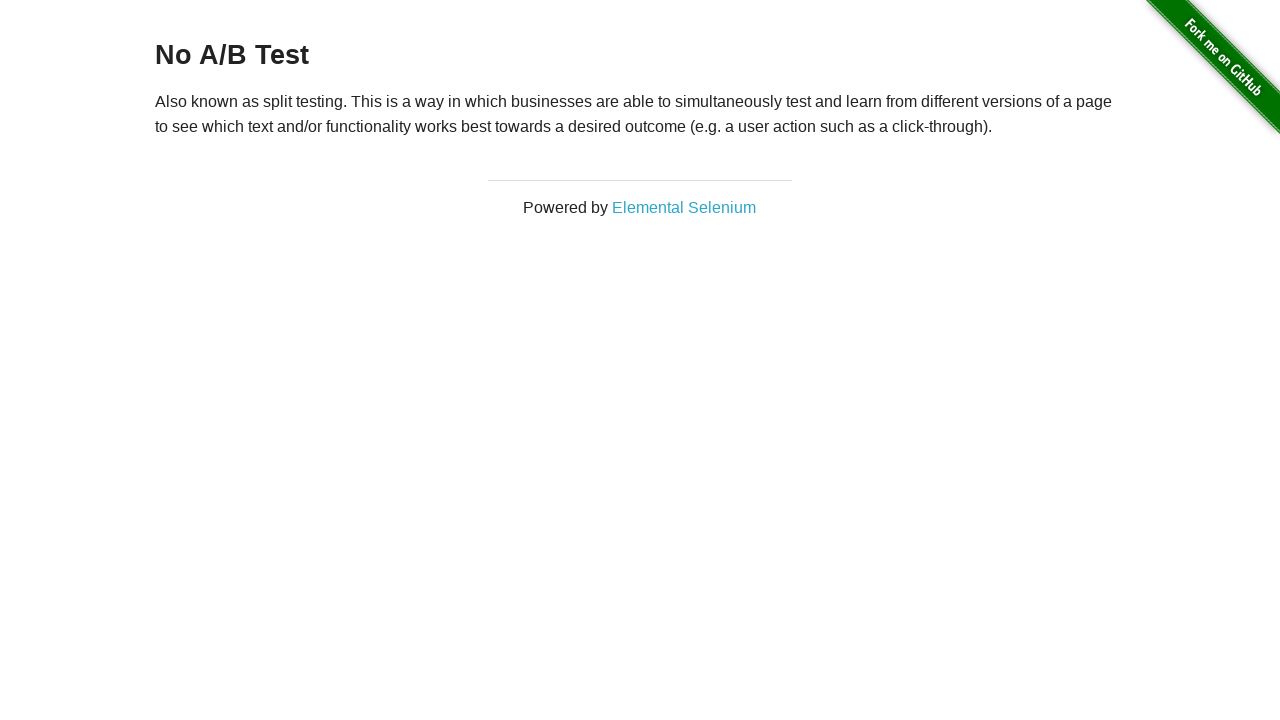

Retrieved heading text content
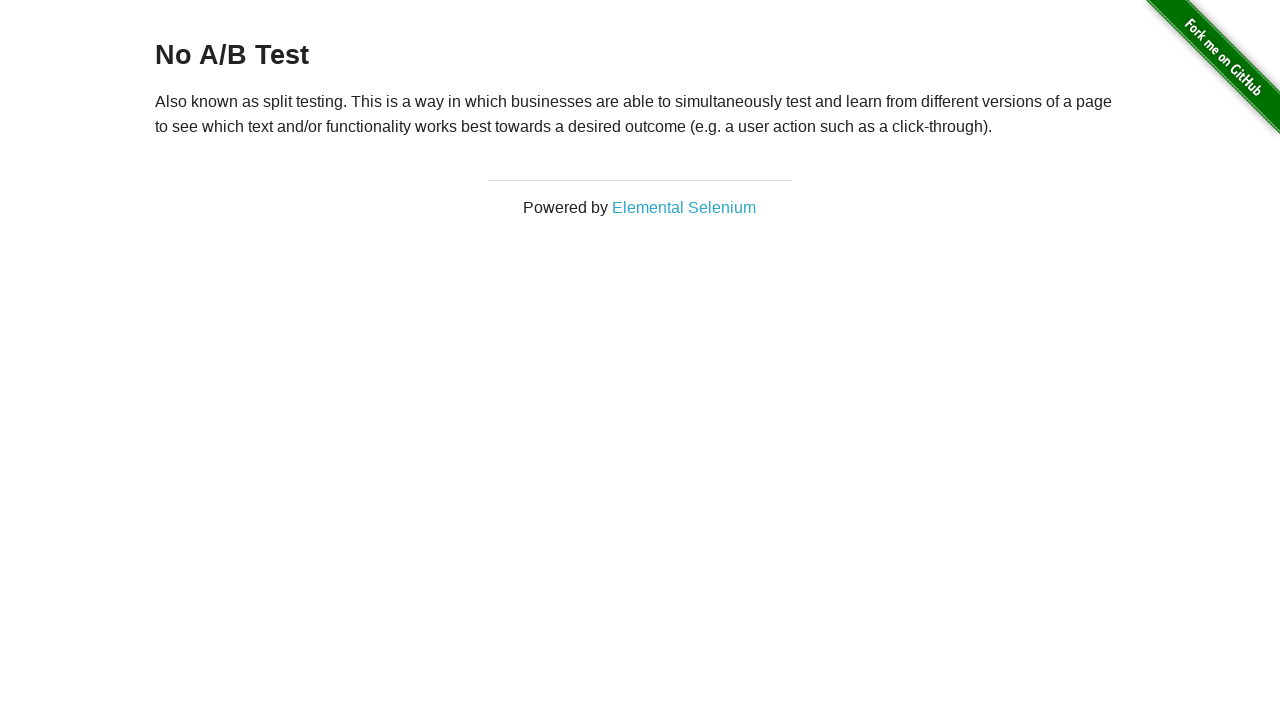

Verified heading starts with 'No A/B Test' - A/B test is disabled with opt-out cookie
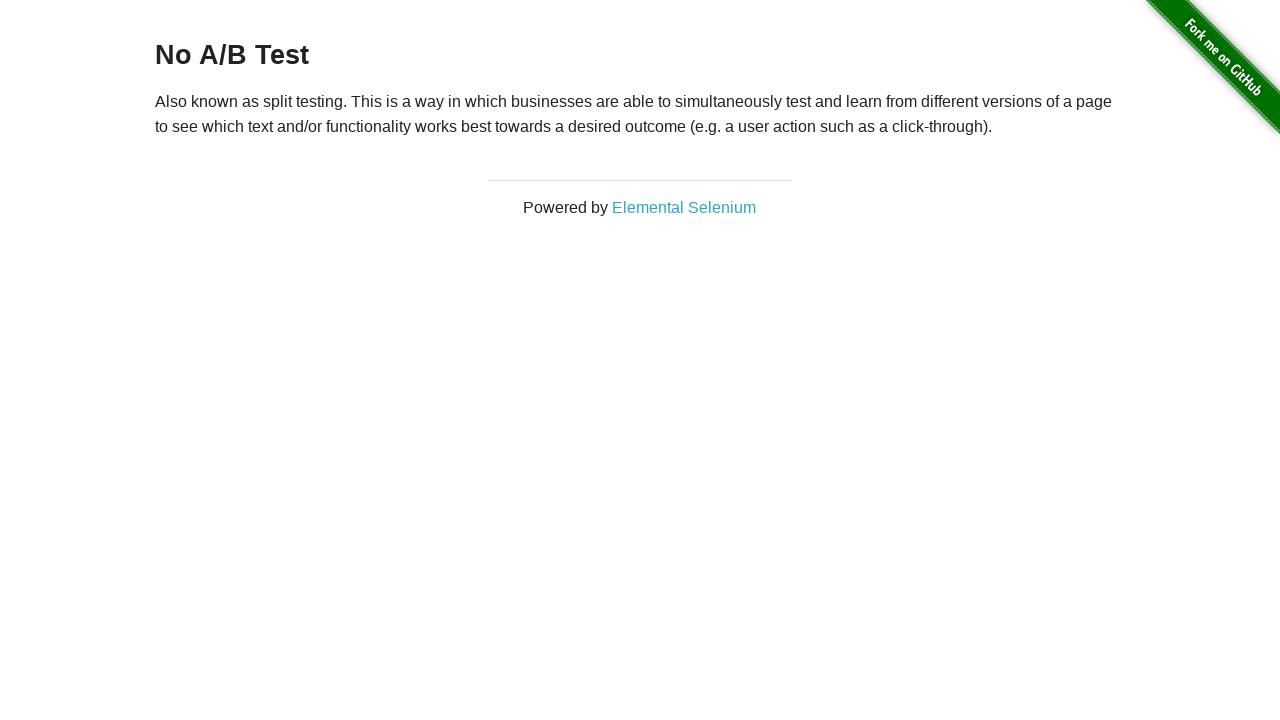

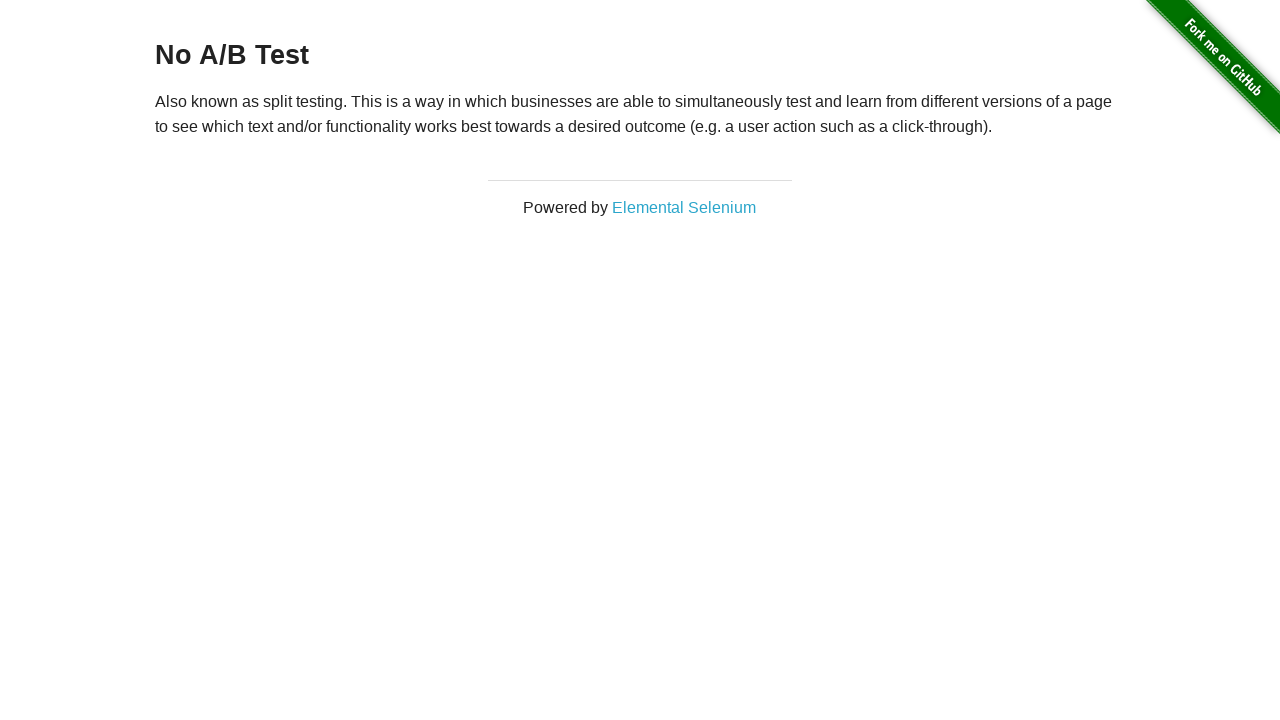